Tests the legislative proposal search functionality on the Belo Horizonte City Council website by selecting "Projeto de Lei" as the proposal type, entering a year, and submitting the search form to view results.

Starting URL: https://www.cmbh.mg.gov.br/atividade-legislativa/pesquisar-proposicoes

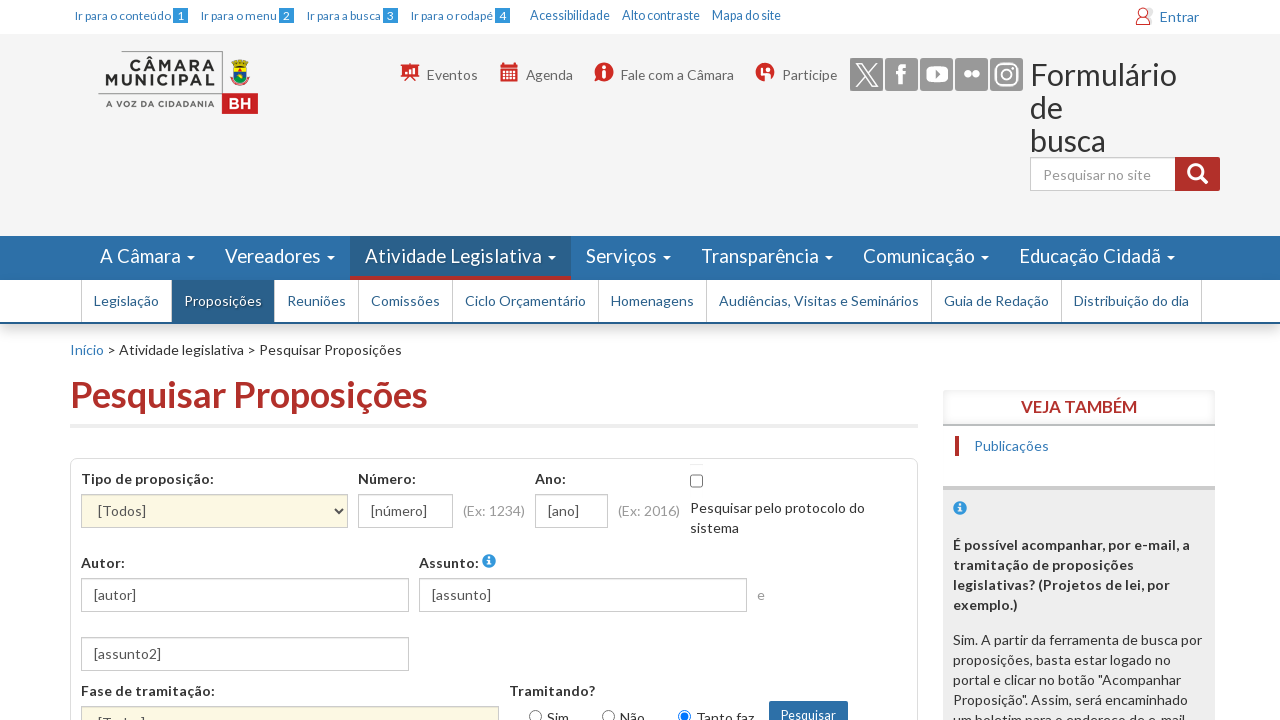

Page loaded and network idle
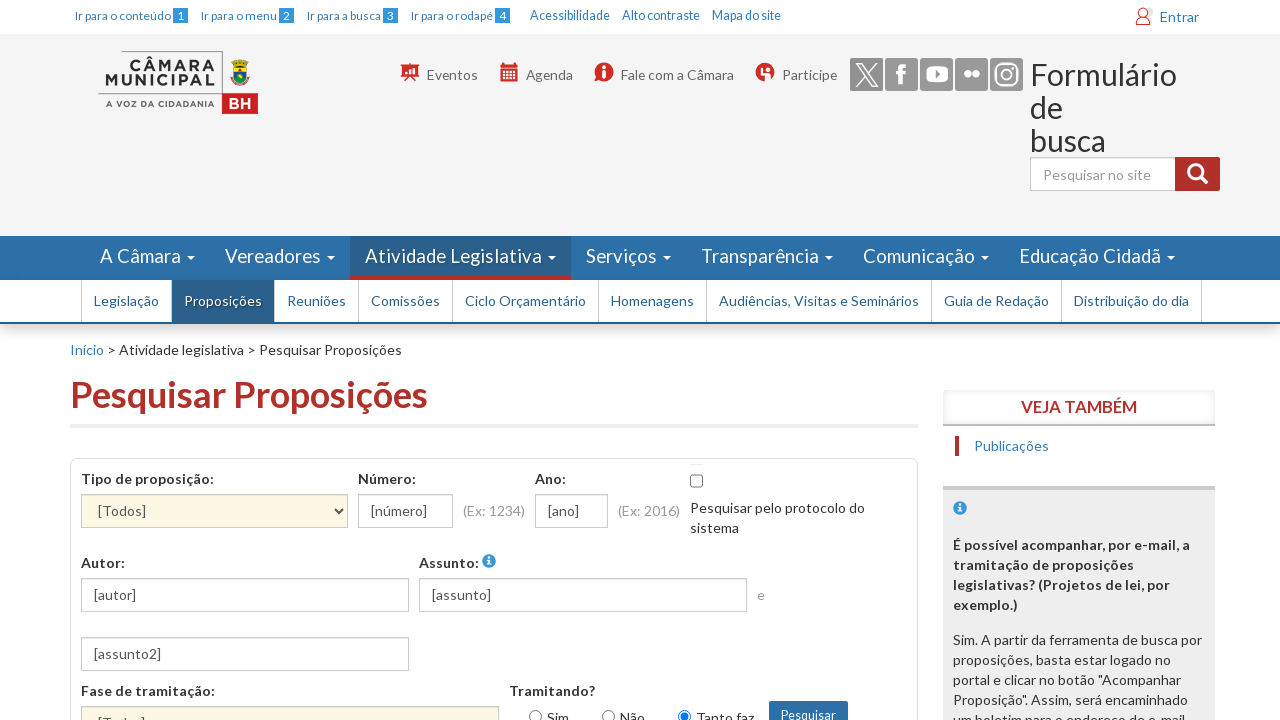

Located proposal type dropdown
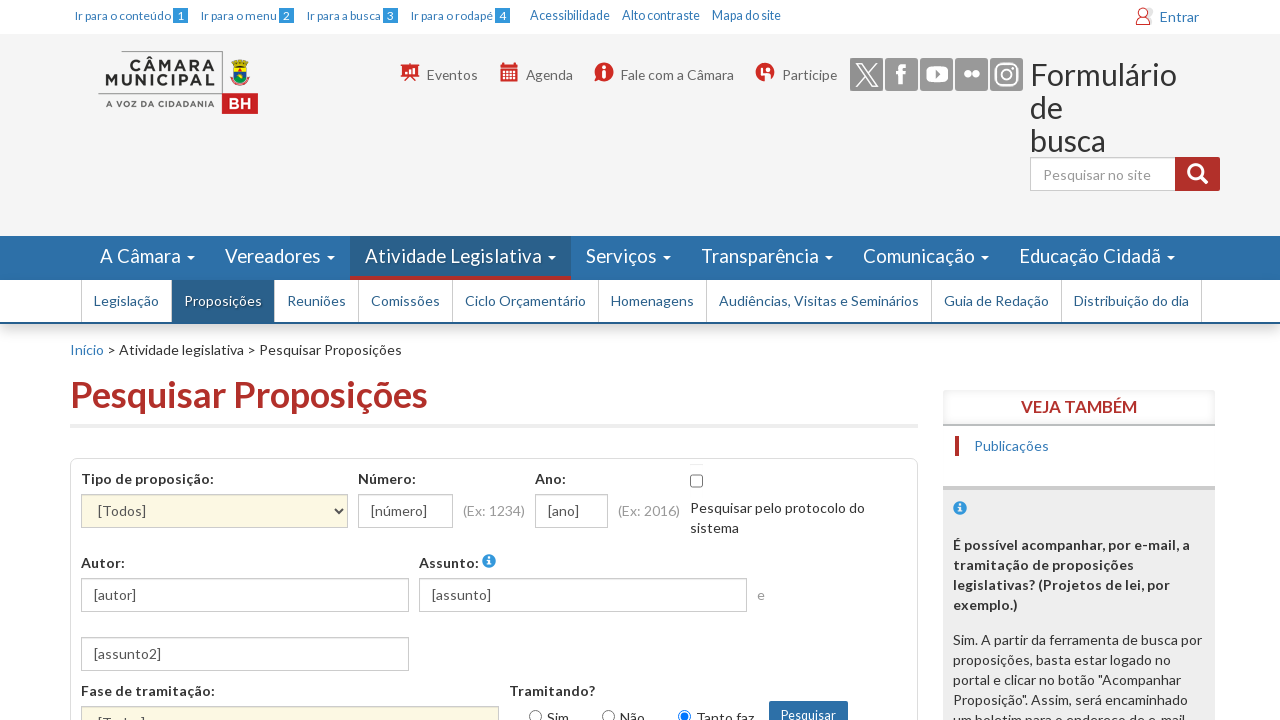

Clicked on proposal type dropdown at (214, 511) on internal:label="Tipo de proposi\u00e7\u00e3o:"i
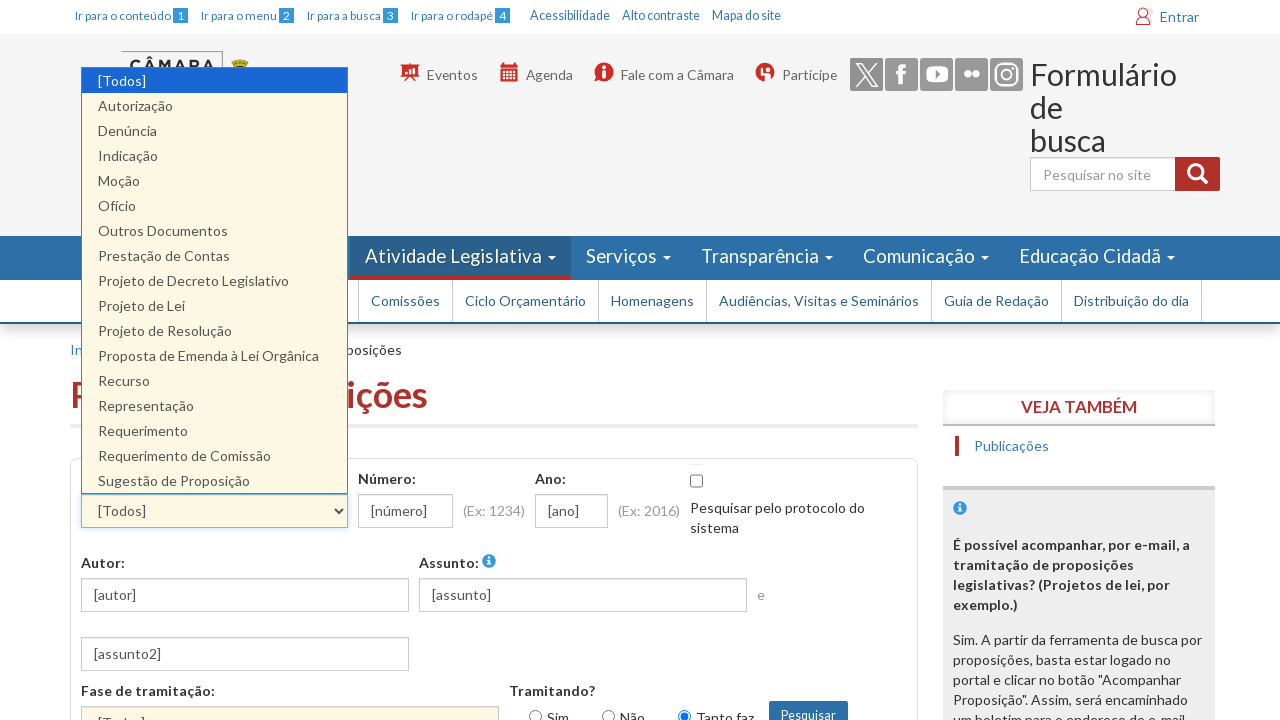

Selected 'Projeto de Lei' from dropdown on internal:label="Tipo de proposi\u00e7\u00e3o:"i
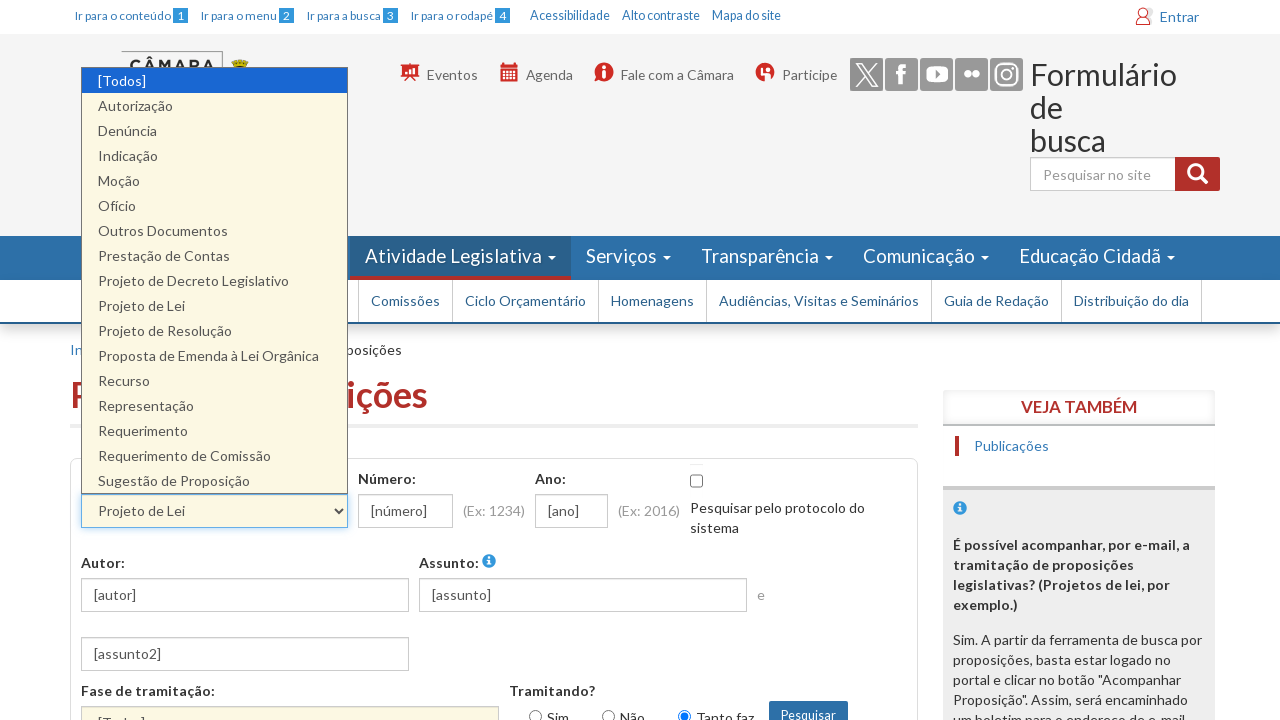

Filled year field with '2024' on internal:label="Ano"i
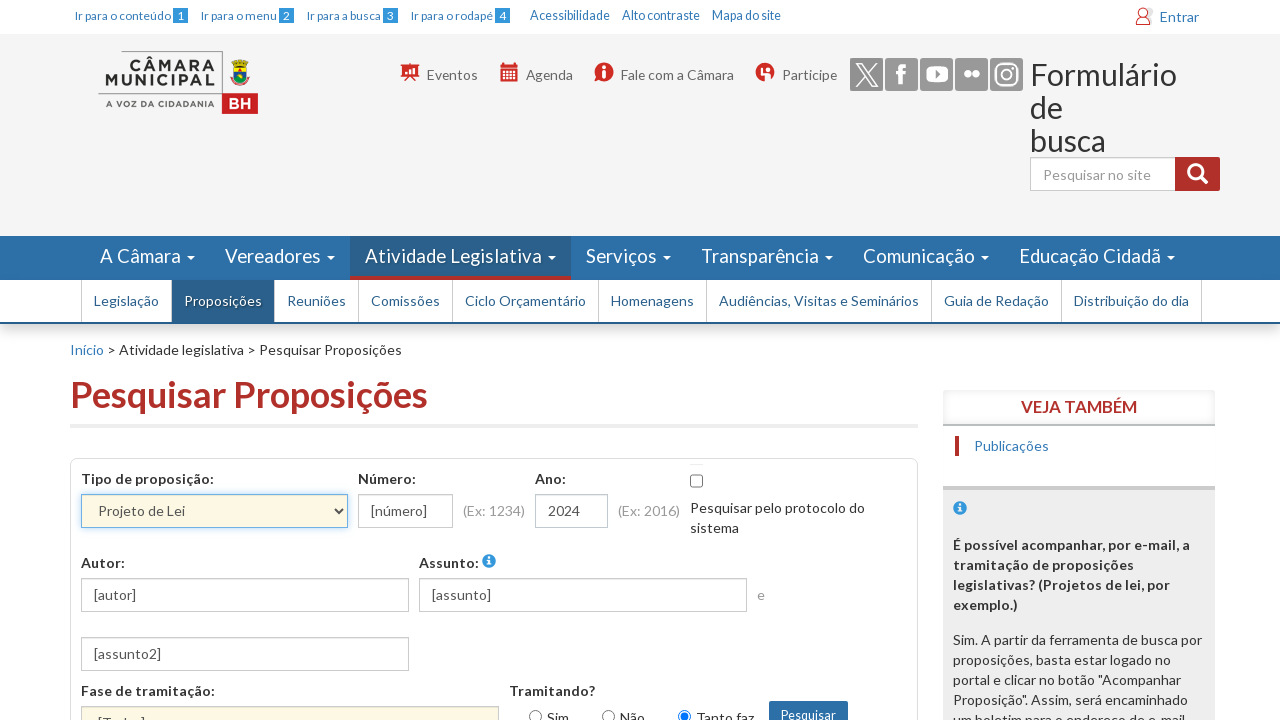

Waited for dynamic updates
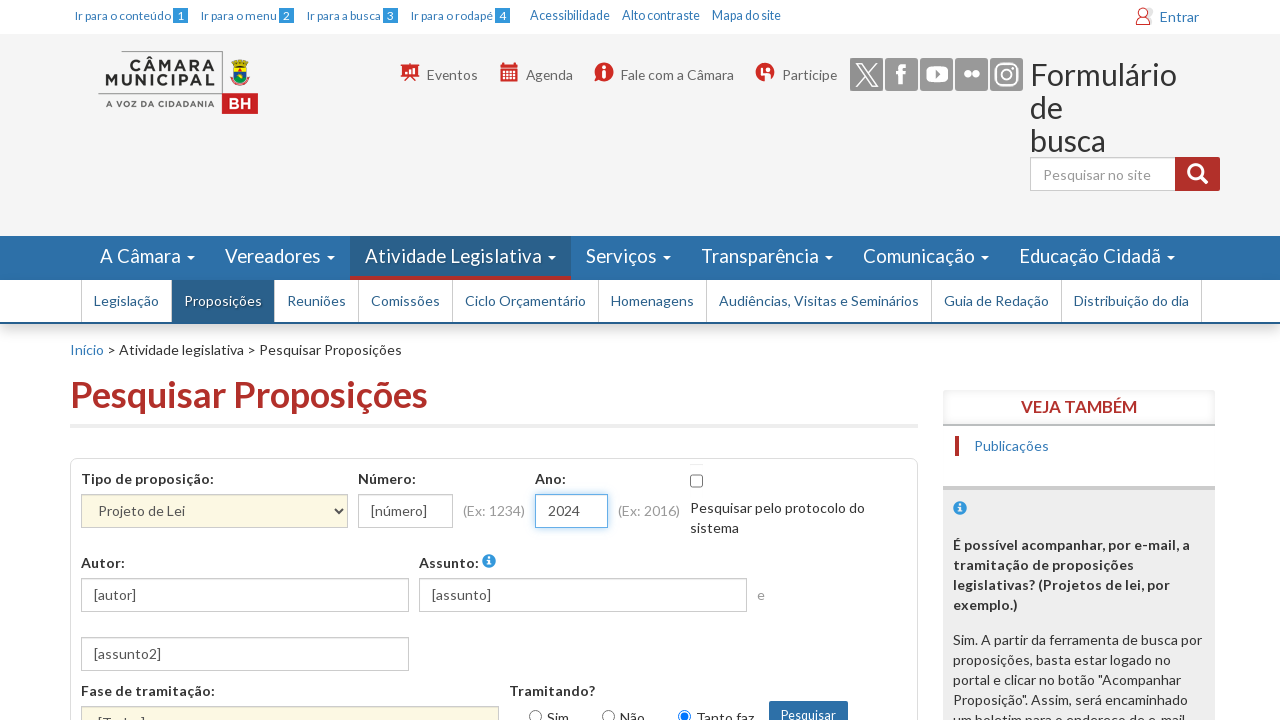

Clicked search button at (808, 705) on internal:text="Pesquisar"s
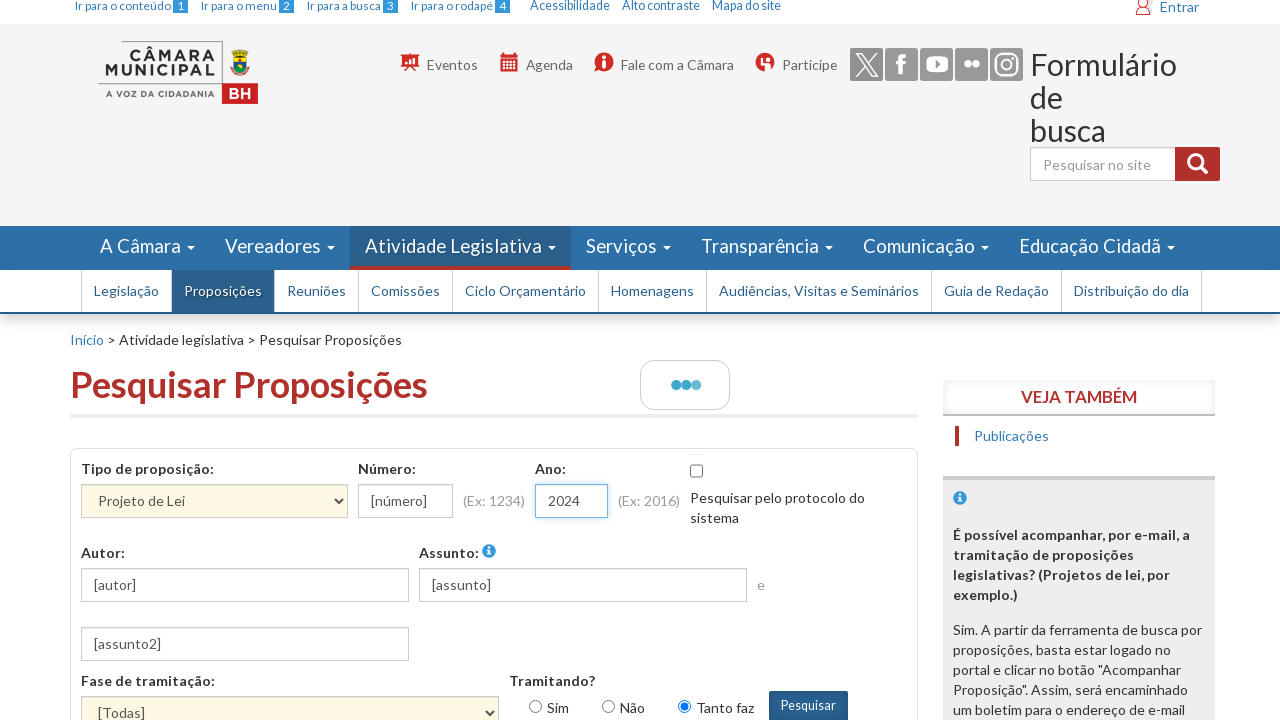

Search results summary loaded
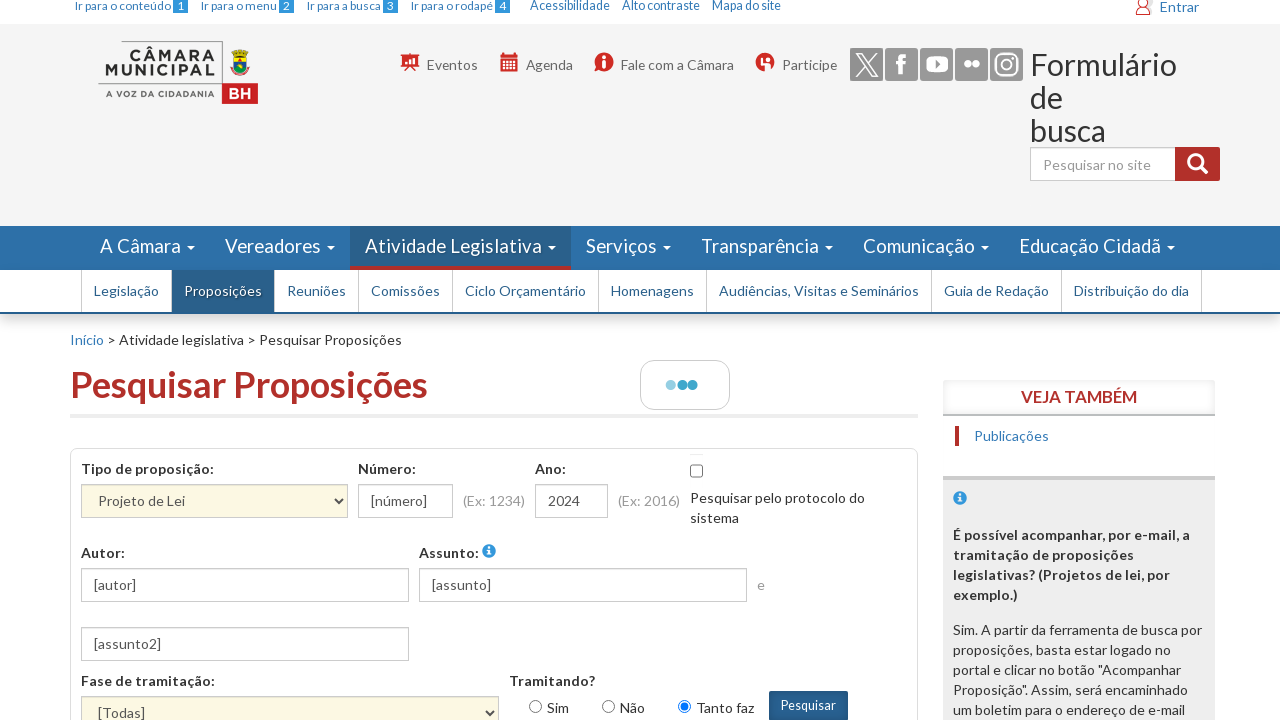

Results list displayed
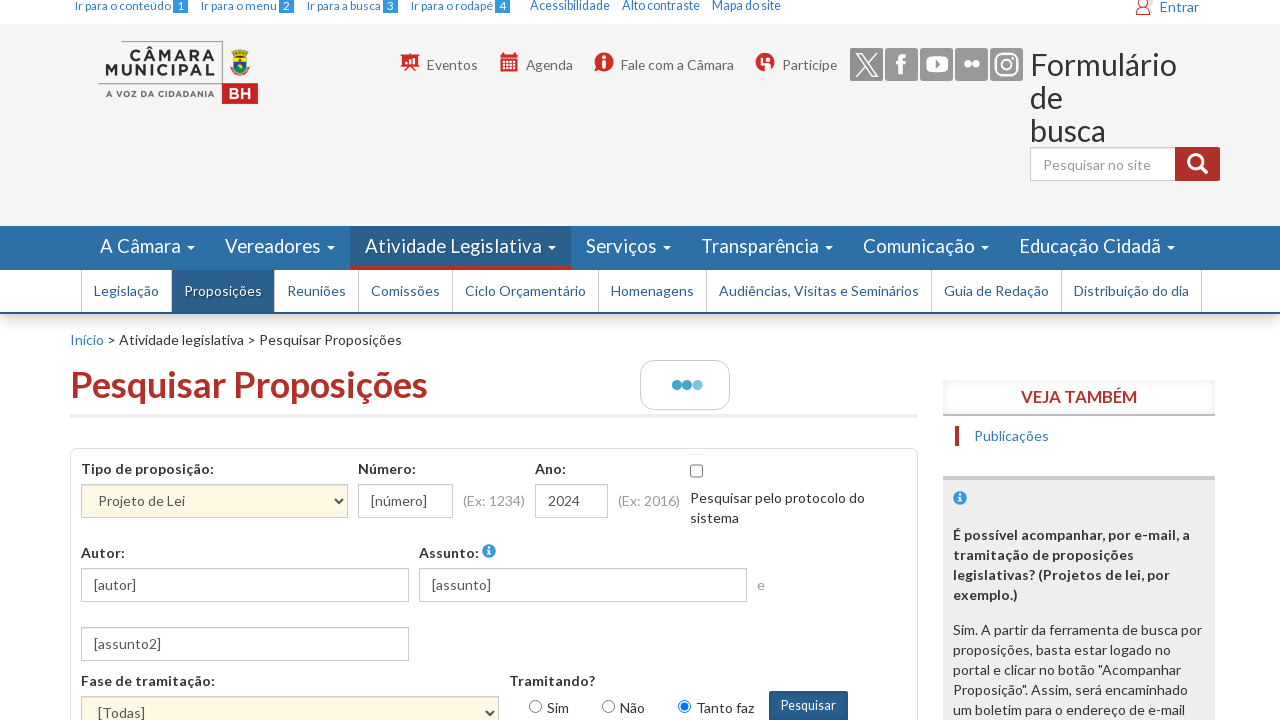

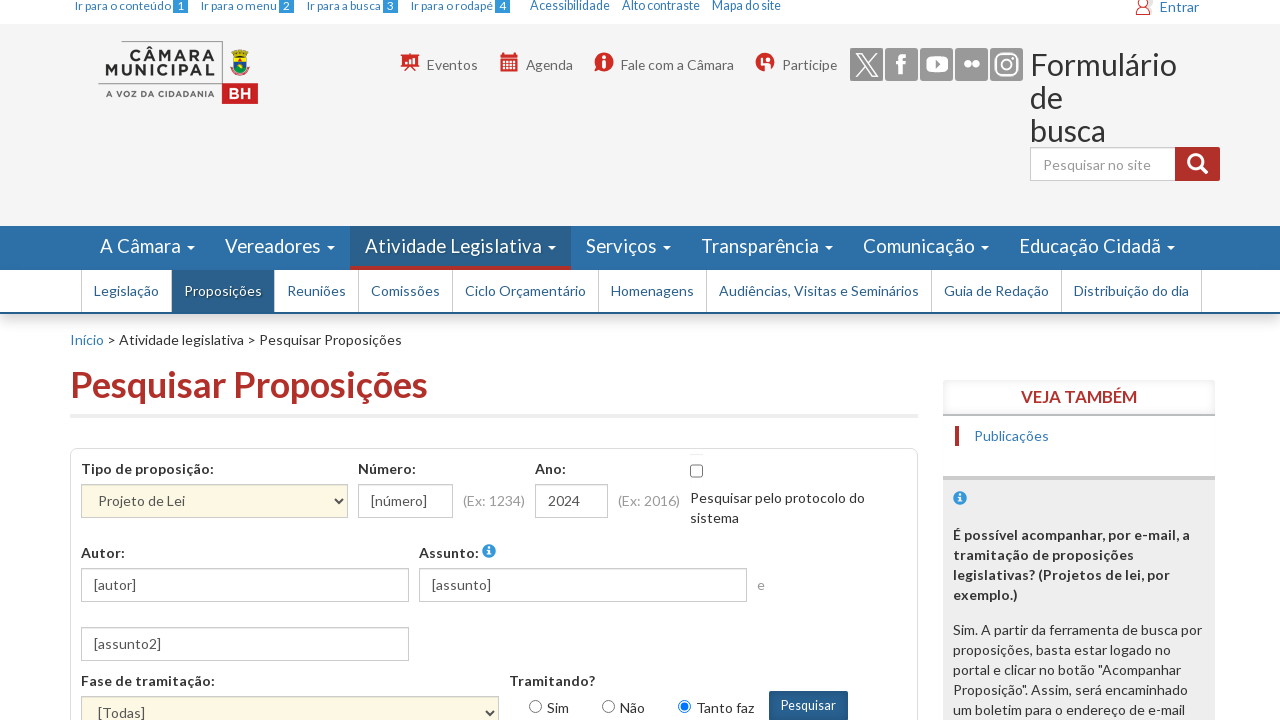